Tests DuckDuckGo search functionality by entering a search phrase and submitting the search form, handling both regular and incognito page layouts.

Starting URL: https://www.duckduckgo.com

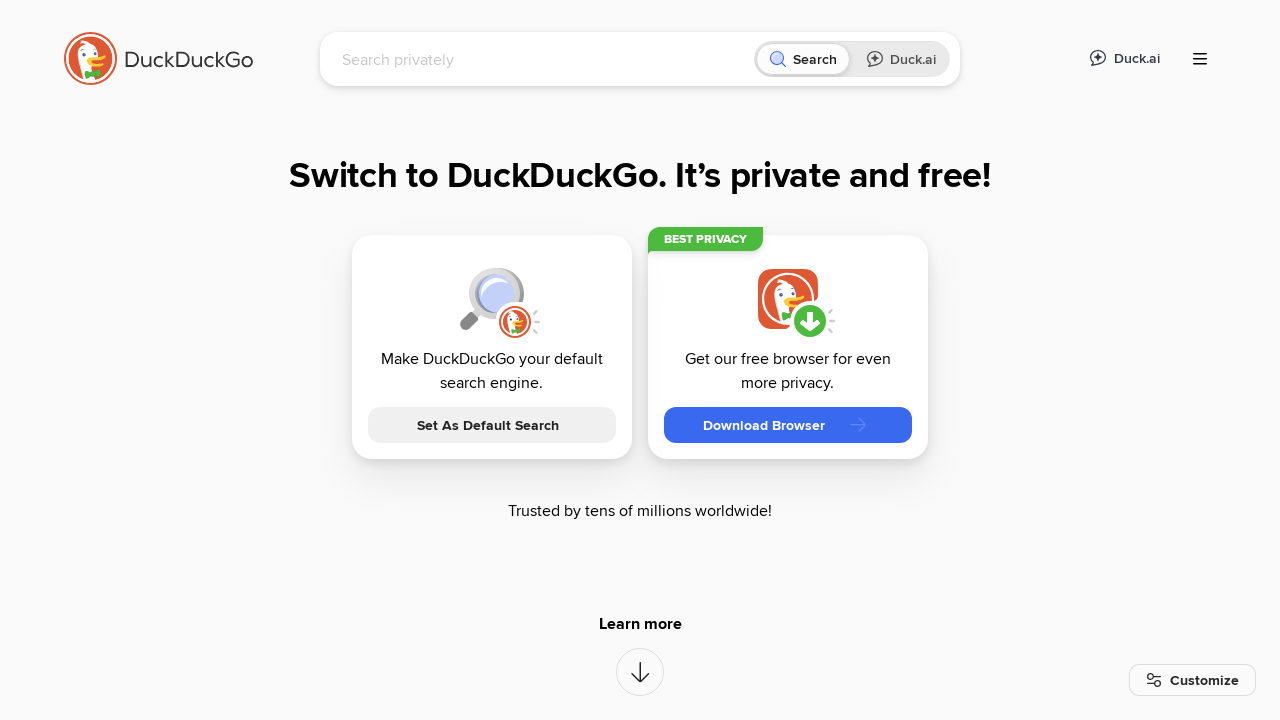

Detected incognito/newer DuckDuckGo page layout
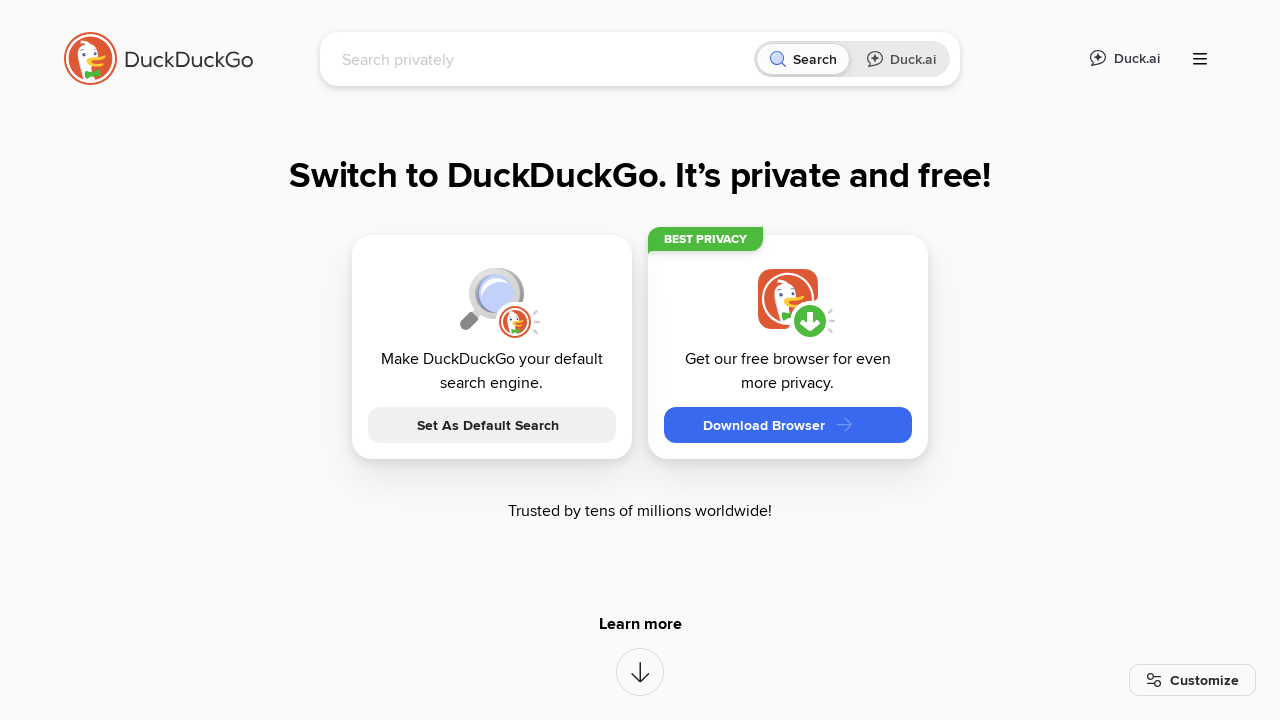

Filled search field with 'automated testing with Playwright' on #searchbox_input
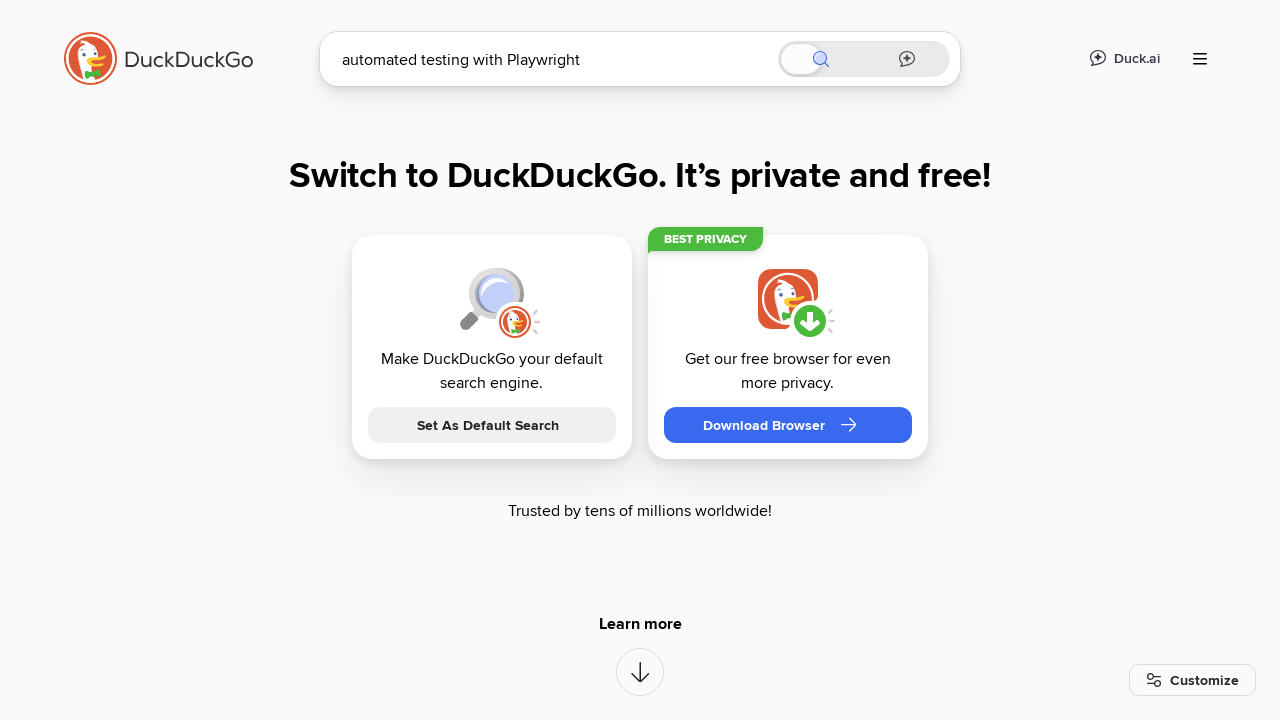

Pressed Enter to submit search query on #searchbox_input
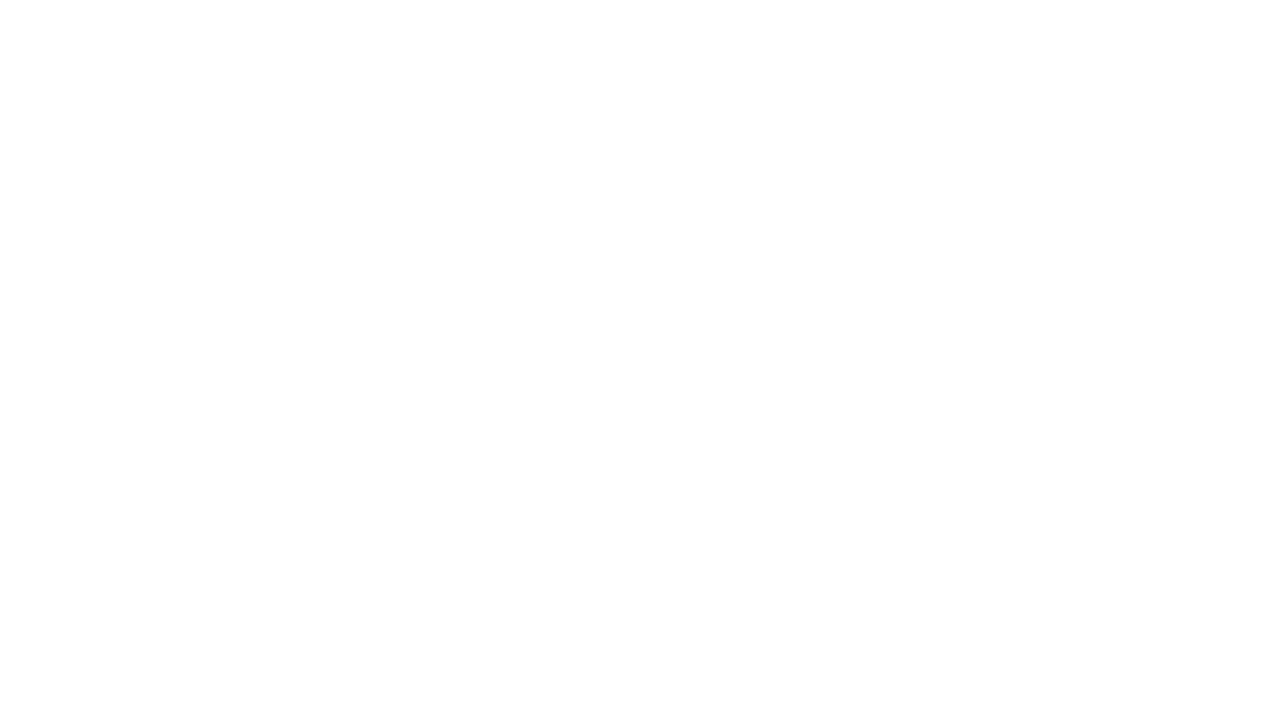

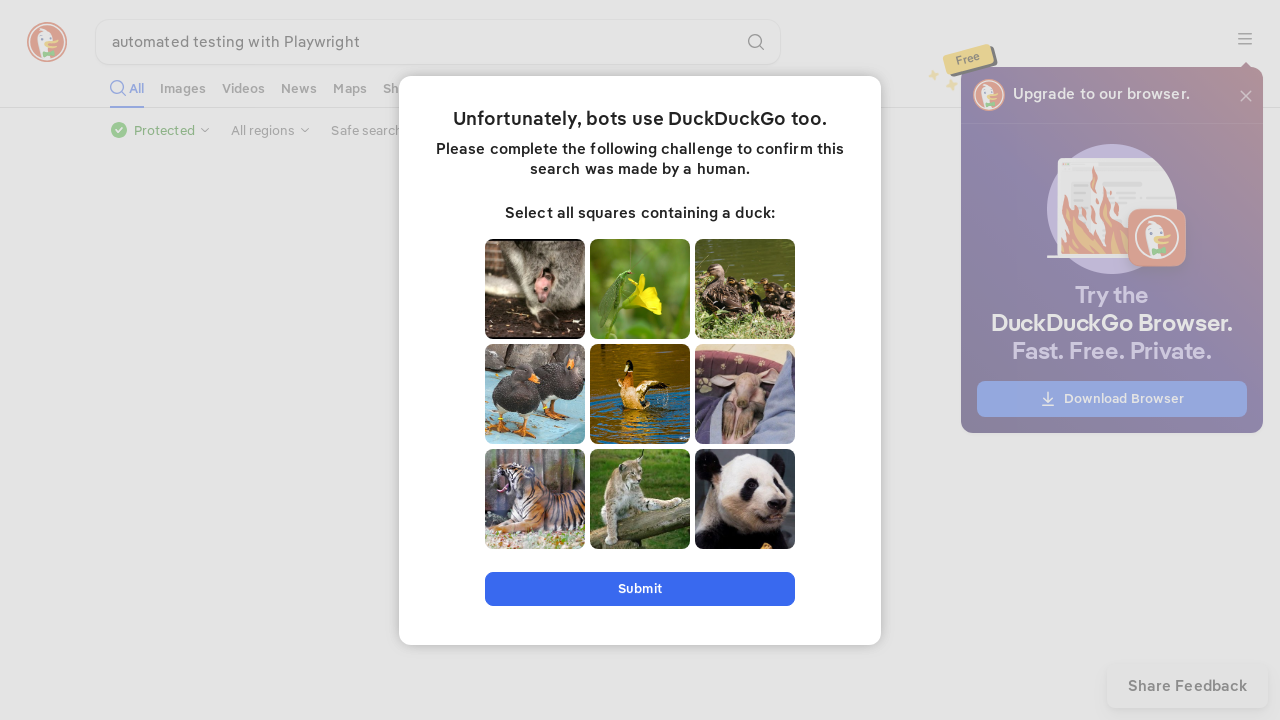